Tests dynamic loading page by clicking the start button and attempting to find the finish element, demonstrating wait timing behavior.

Starting URL: https://the-internet.herokuapp.com/dynamic_loading/2

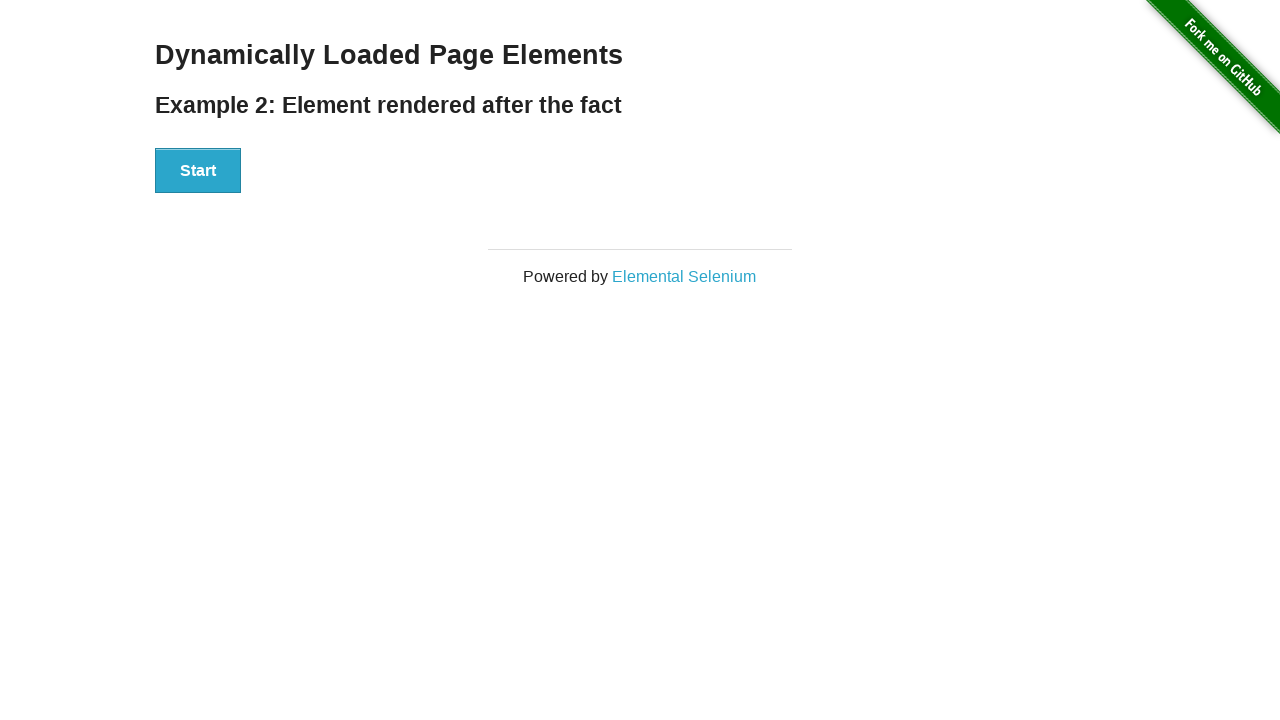

Navigated to dynamic loading page
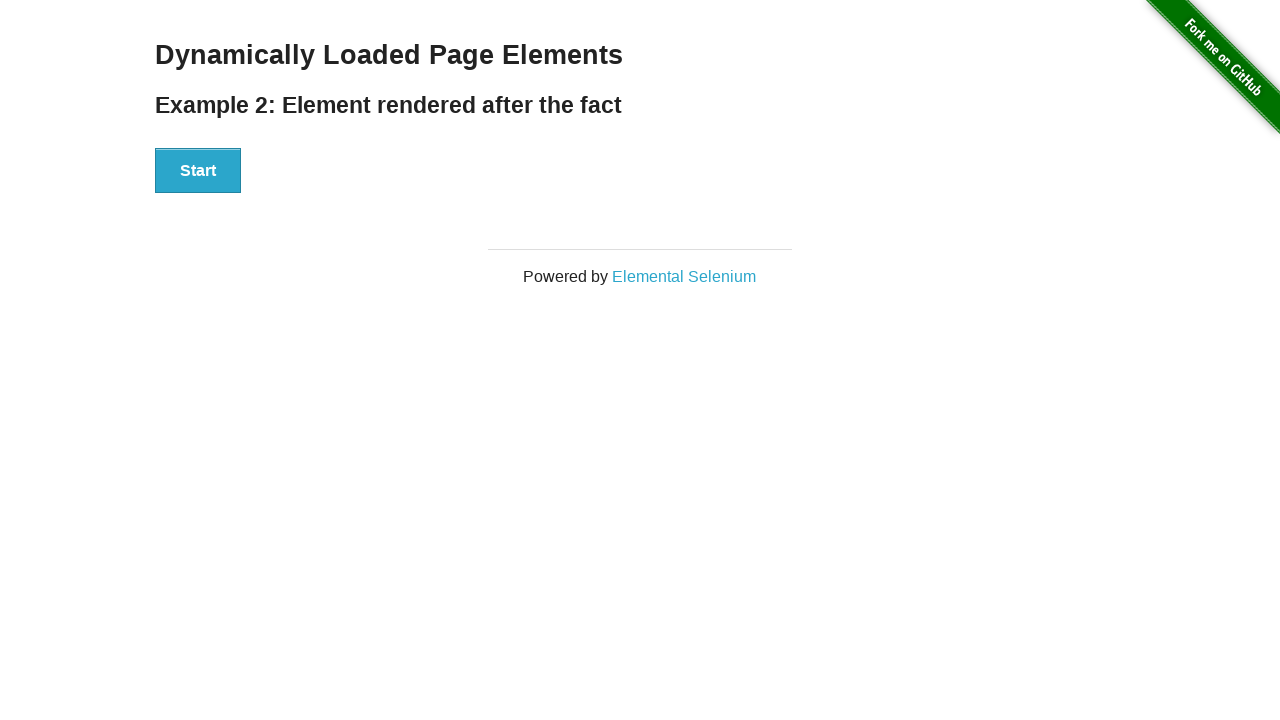

Clicked start button to trigger dynamic loading at (198, 171) on button
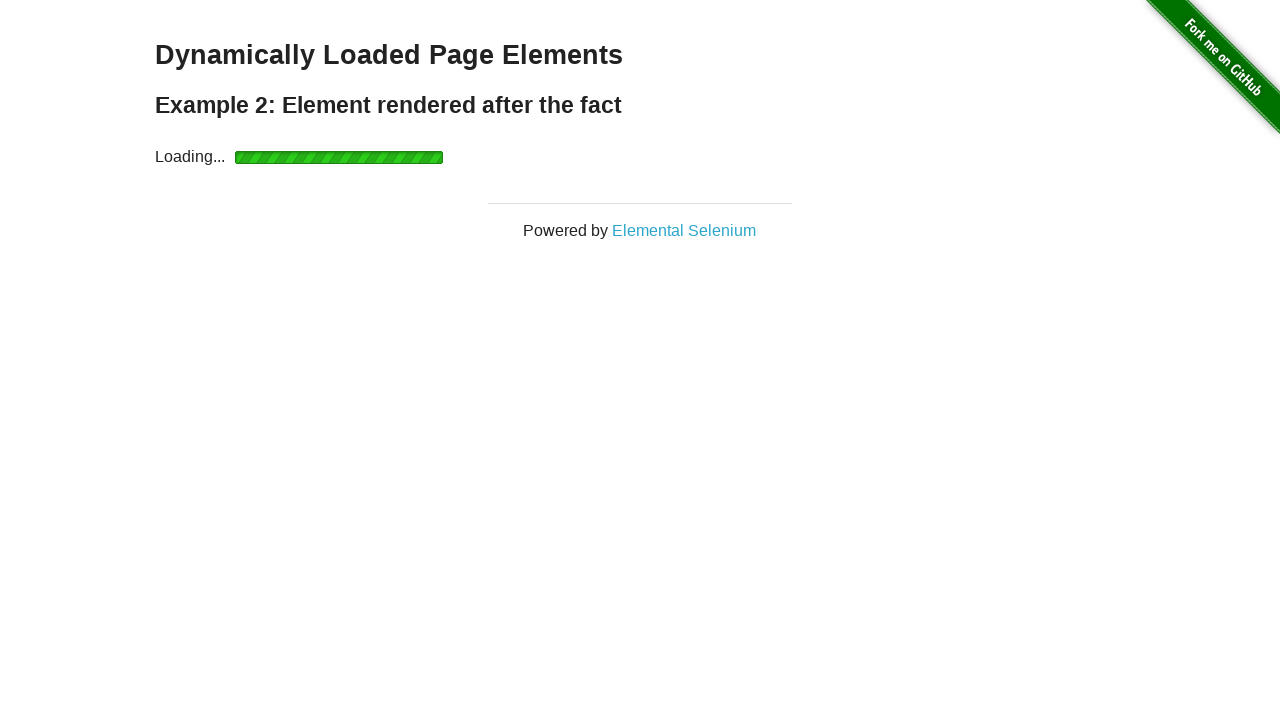

Finish element appeared after dynamic loading completed
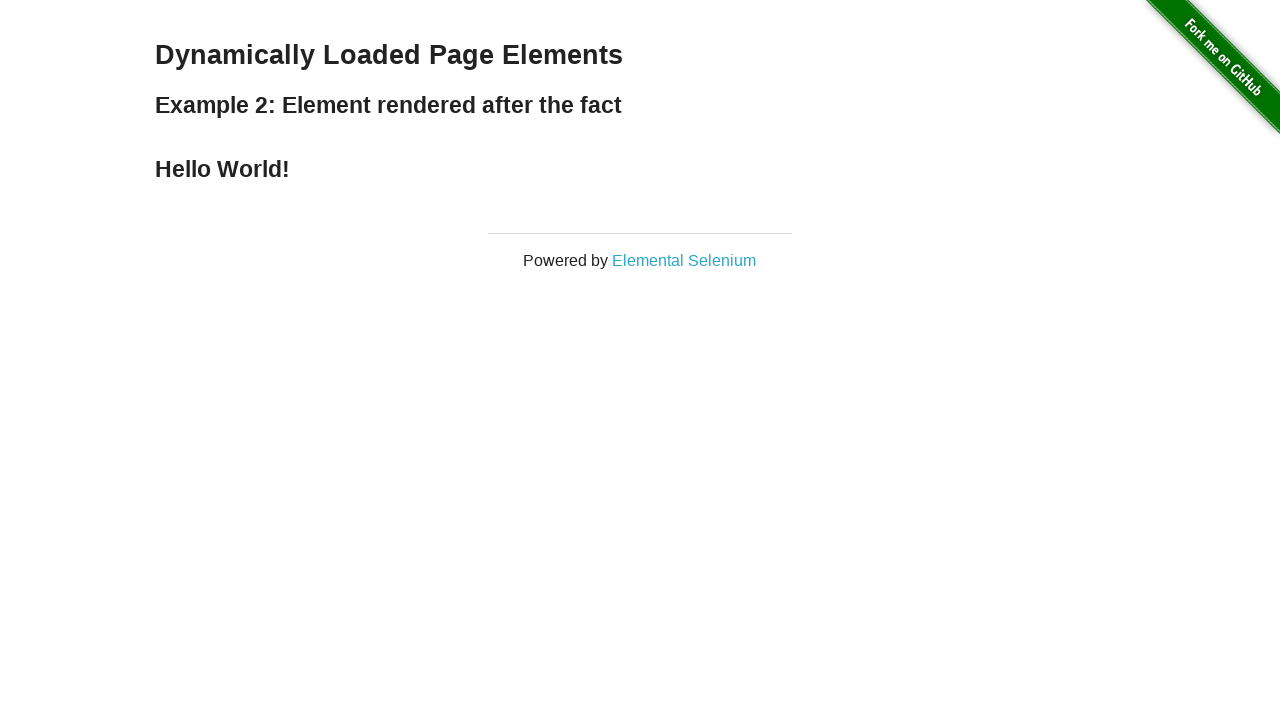

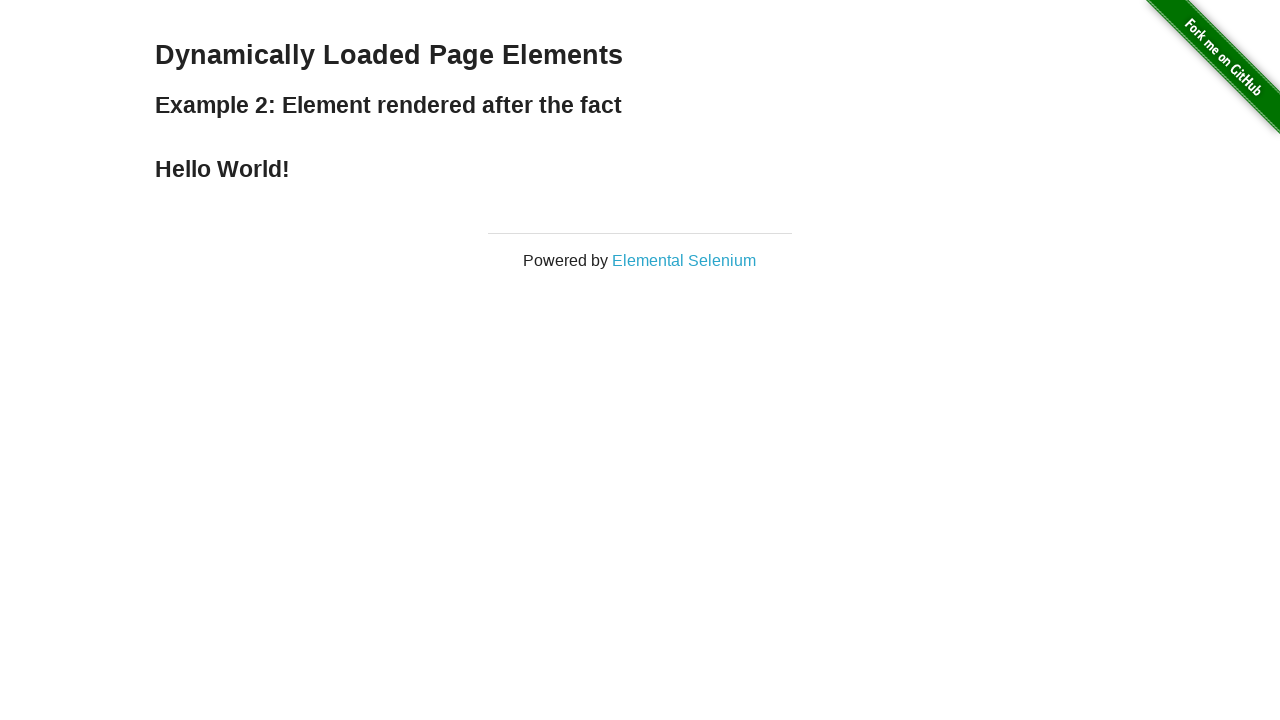